Tests table navigation by finding a course named Python and verifying its price using parent-child-sibling DOM traversal

Starting URL: https://rahulshettyacademy.com/AutomationPractice/

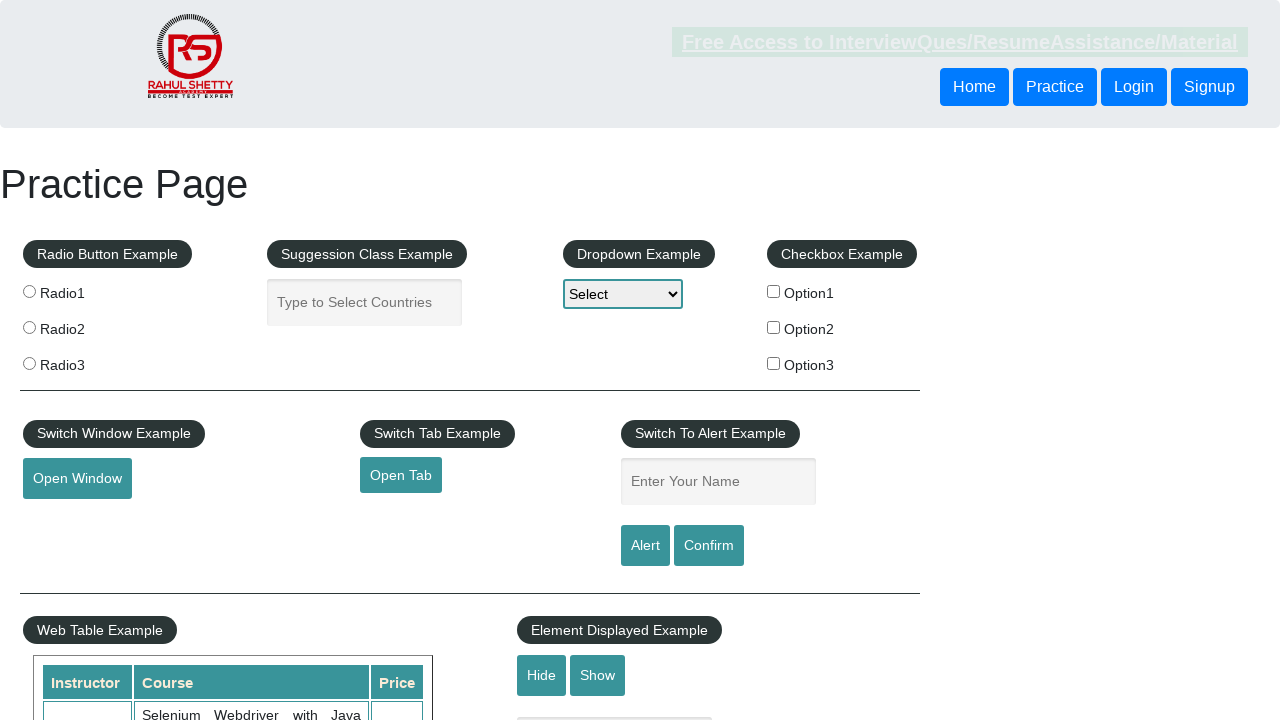

Waited for table rows to load
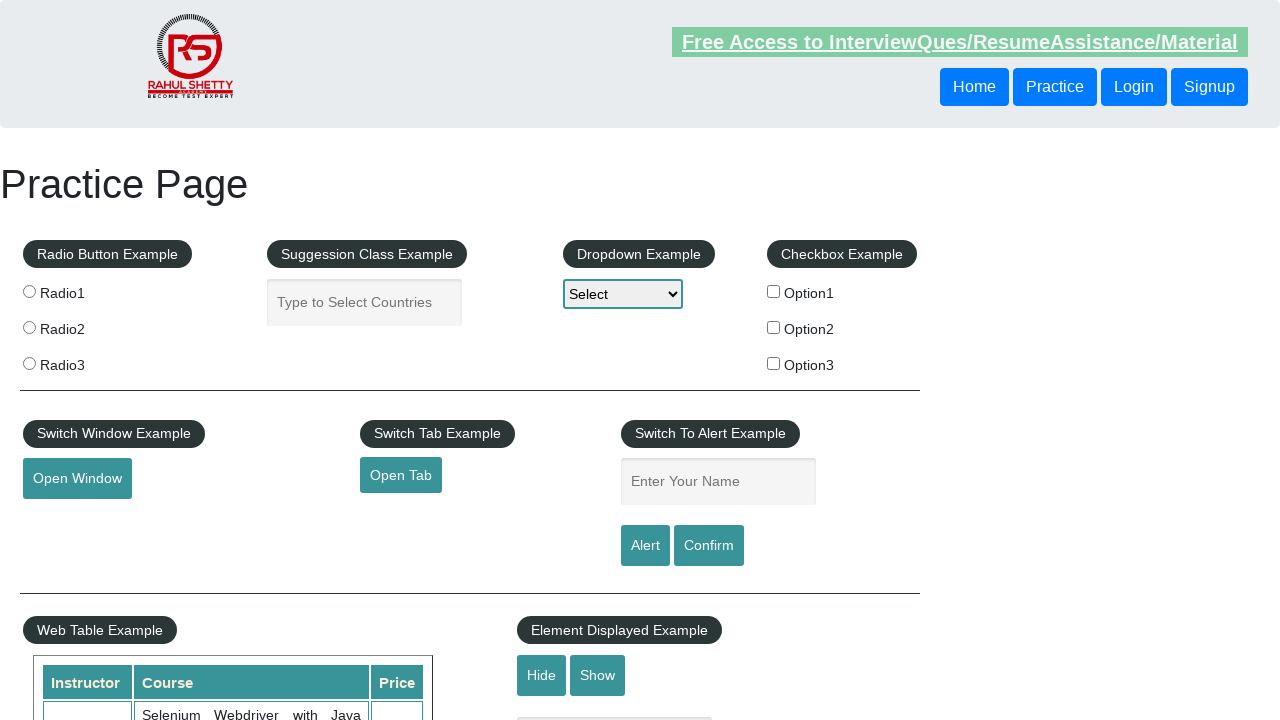

Located all course name cells in the table
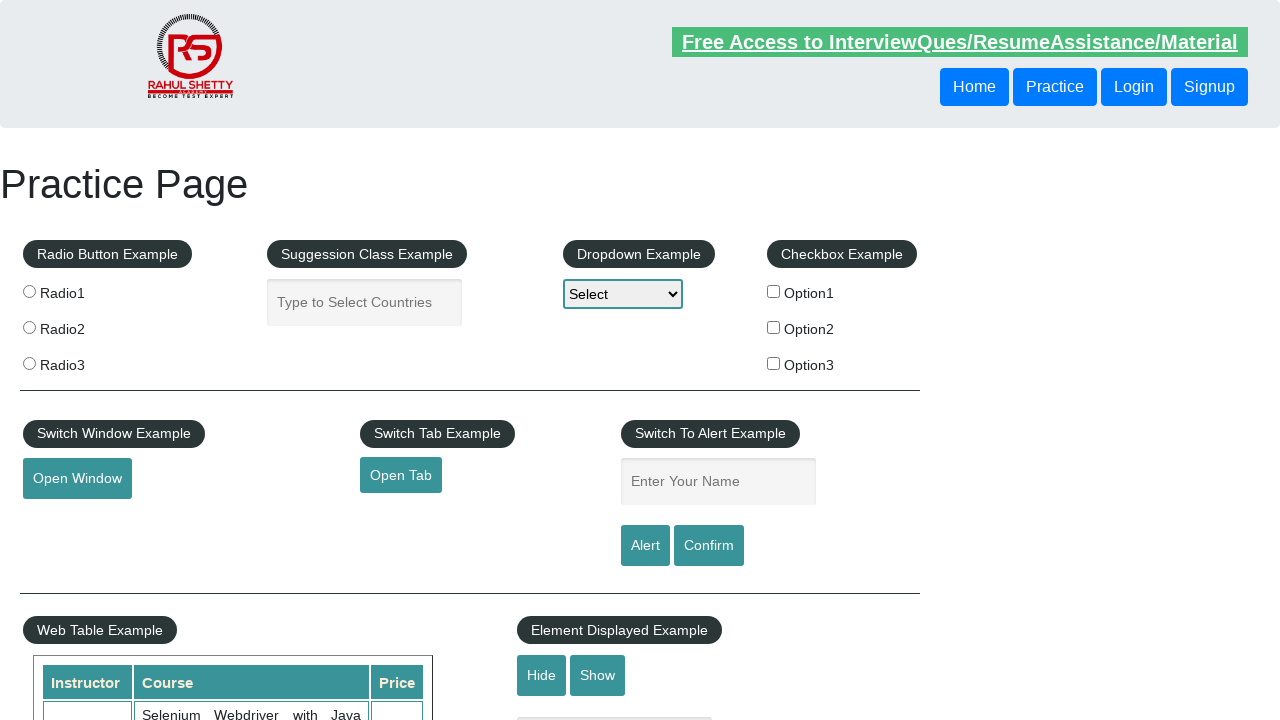

Retrieved course name from row 1: Selenium Webdriver with Java Basics + Advanced + Interview Guide
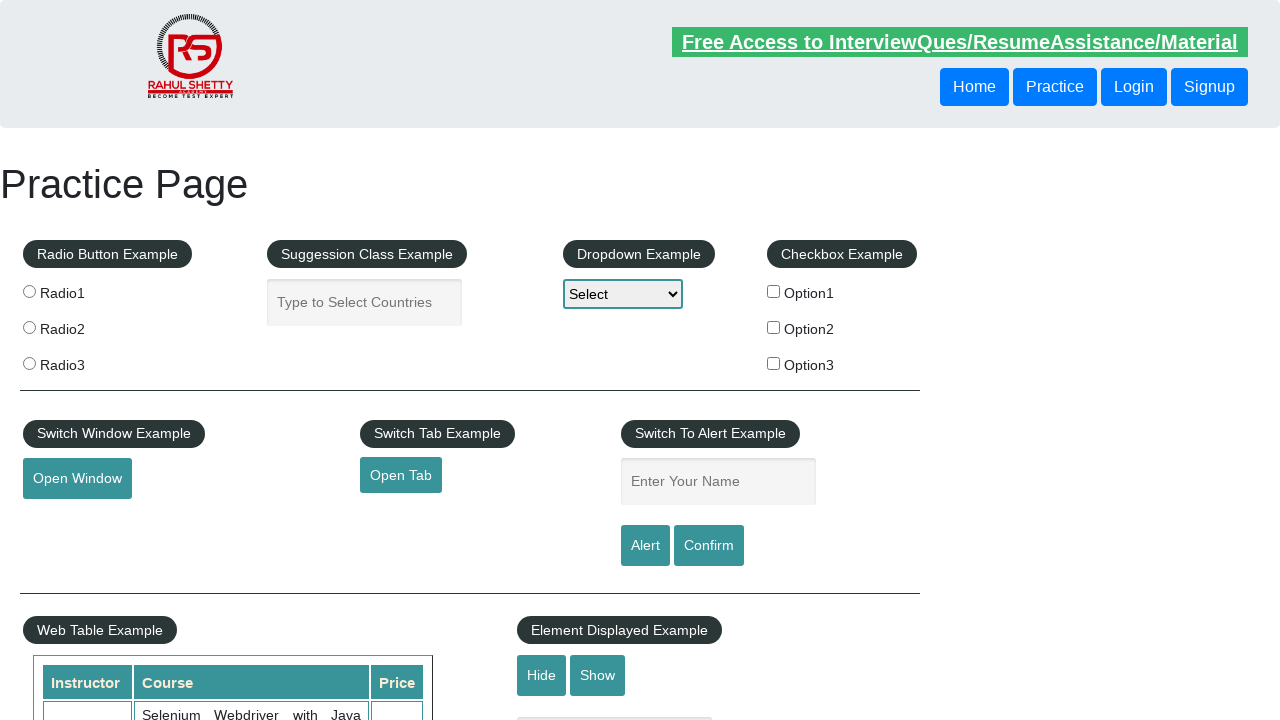

Retrieved course name from row 2: Learn SQL in Practical + Database Testing from Scratch
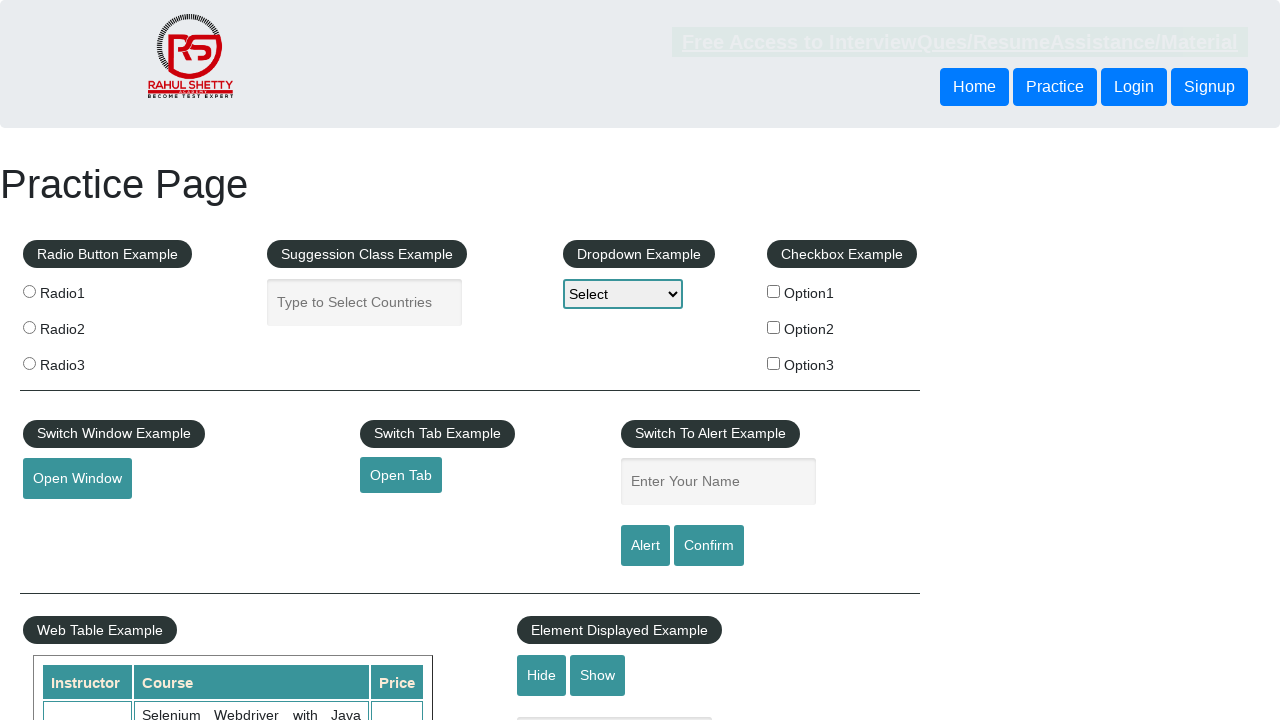

Retrieved course name from row 3: Appium (Selenium) - Mobile Automation Testing from Scratch
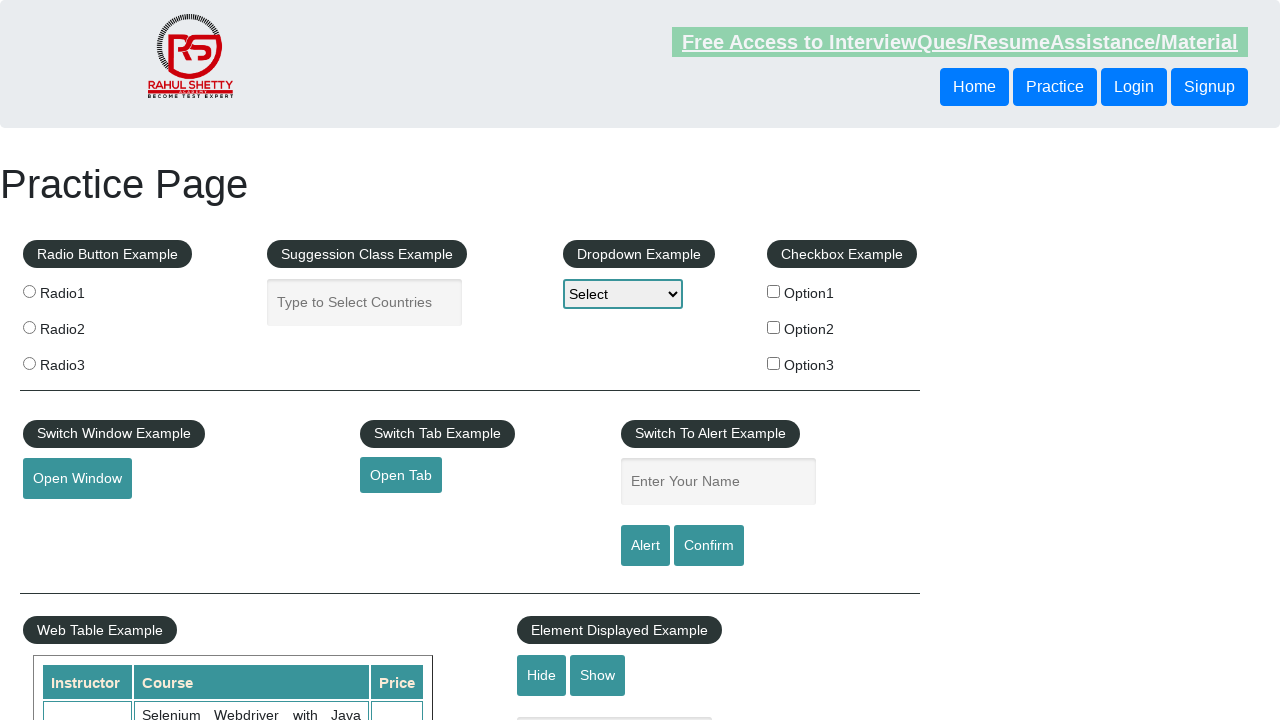

Retrieved course name from row 4: WebSecurity Testing for Beginners-QA knowledge to next level
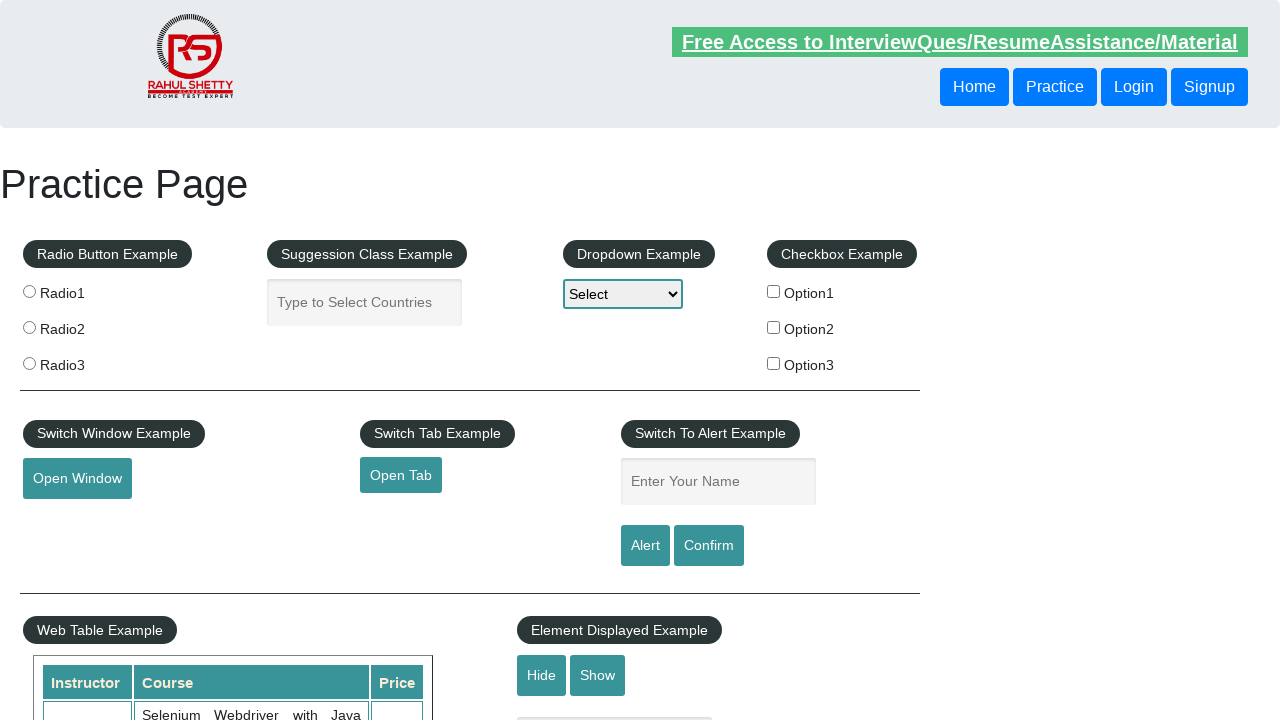

Retrieved course name from row 5: Learn JMETER from Scratch - (Performance + Load) Testing Tool
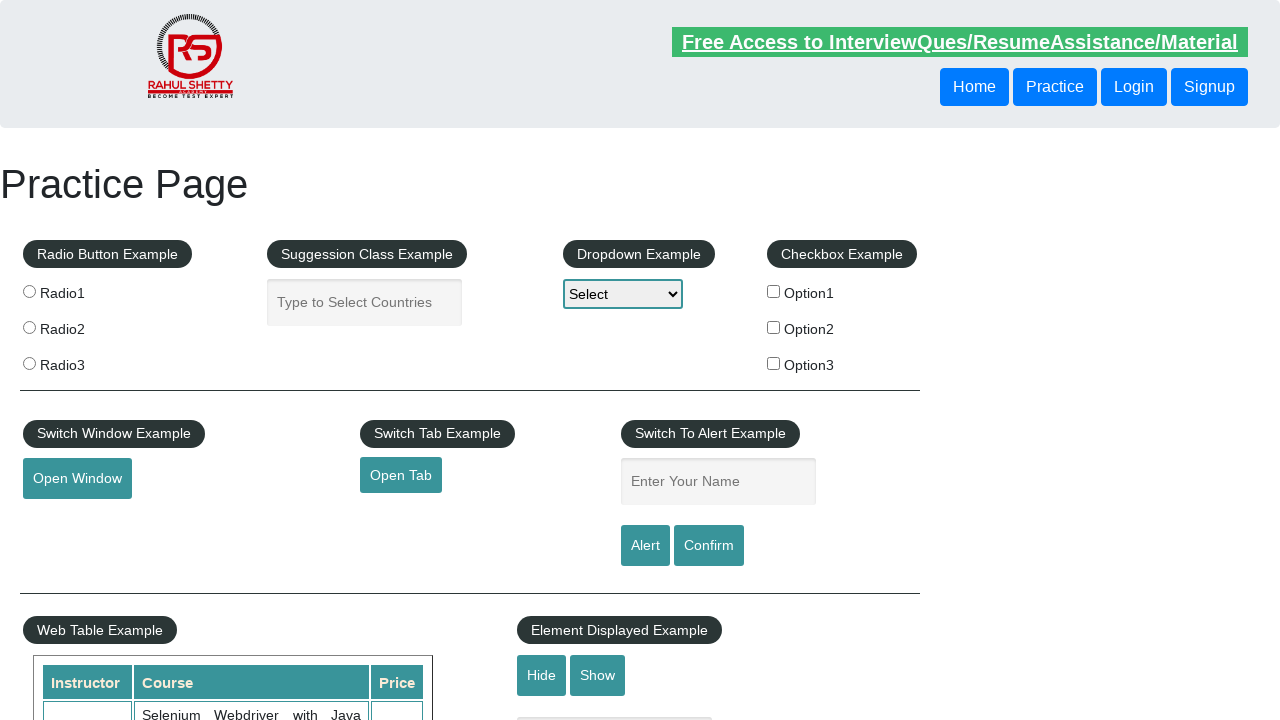

Retrieved course name from row 6: WebServices / REST API Testing with SoapUI
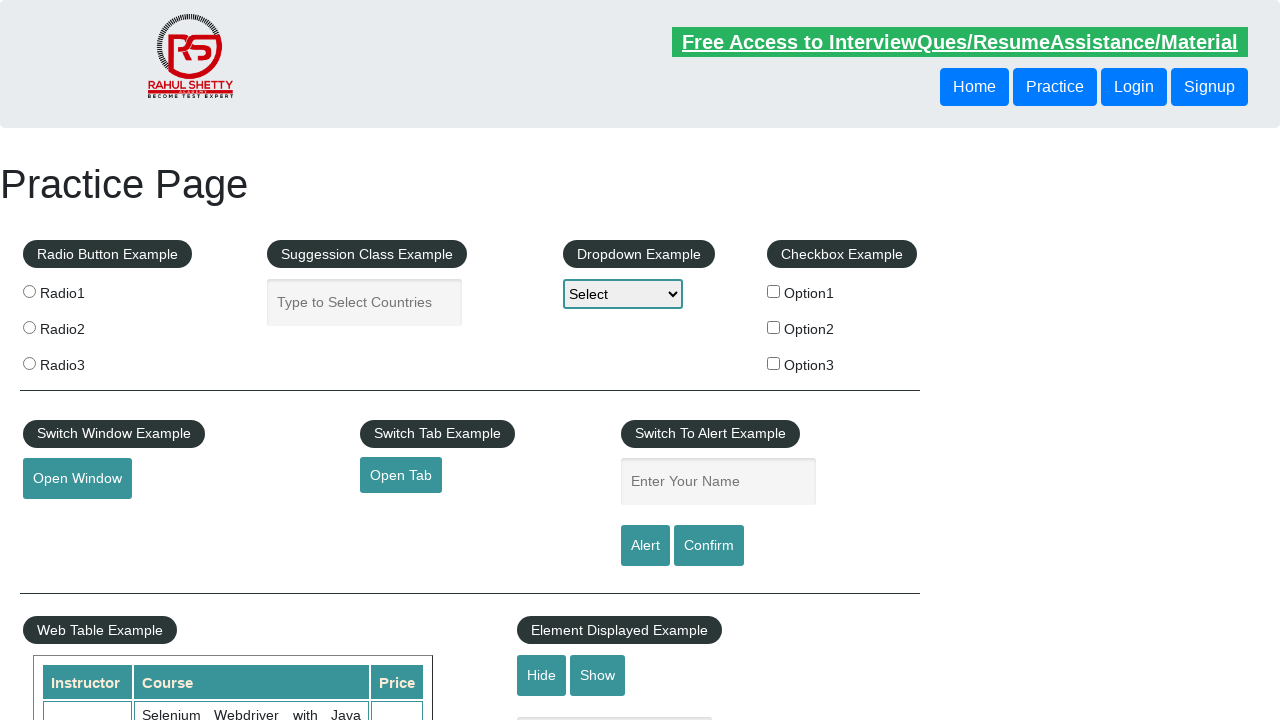

Retrieved course name from row 7: QA Expert Course :Software Testing + Bugzilla + SQL + Agile
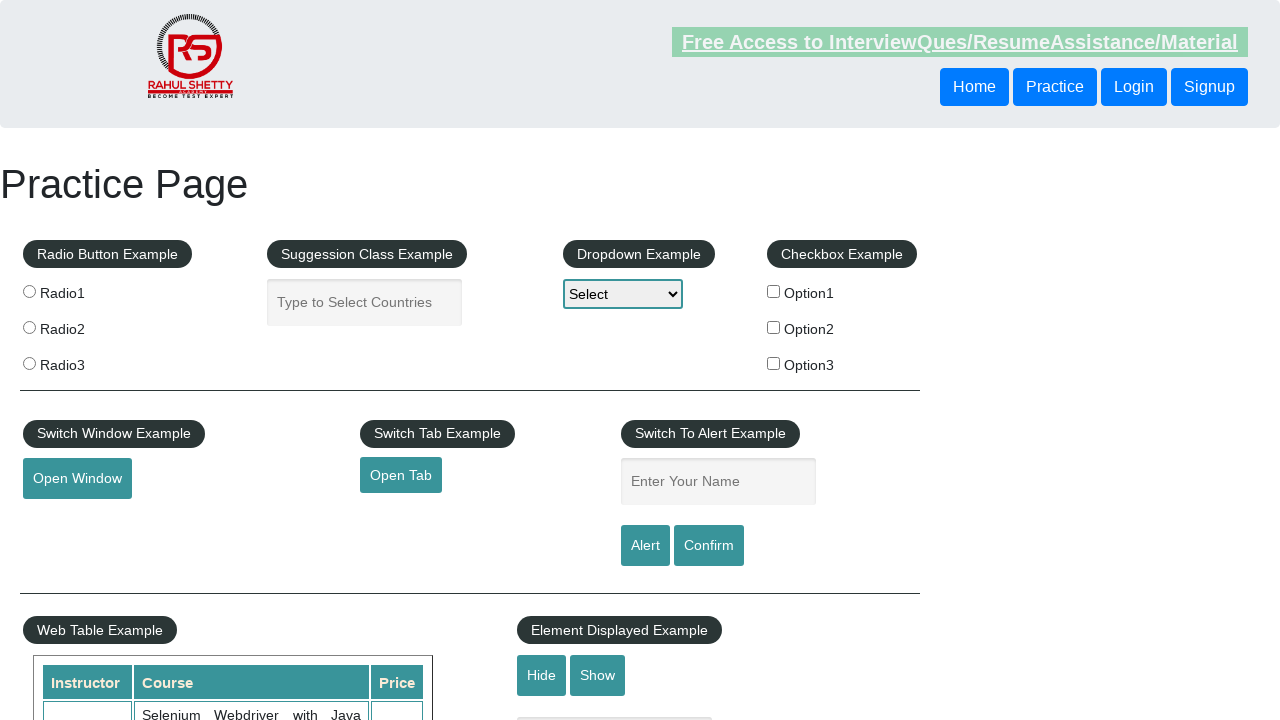

Retrieved course name from row 8: Master Selenium Automation in simple Python Language
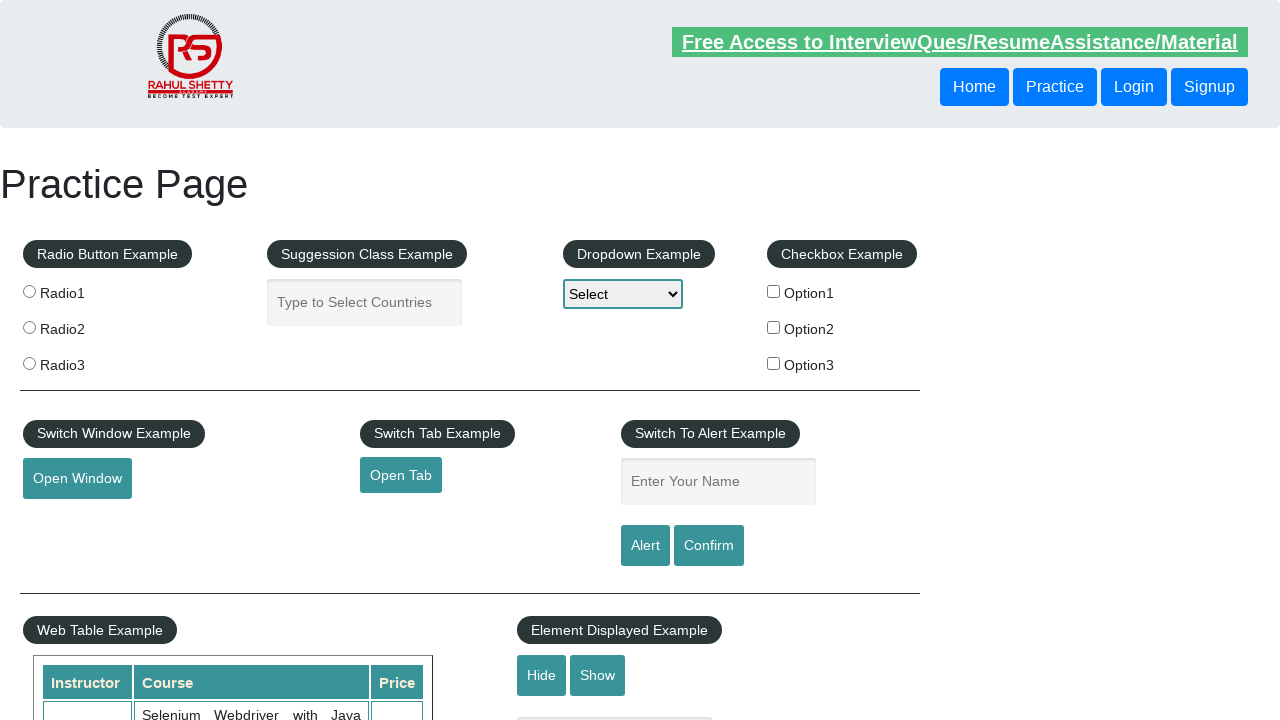

Found Python course - located its price cell using parent-child-sibling DOM traversal
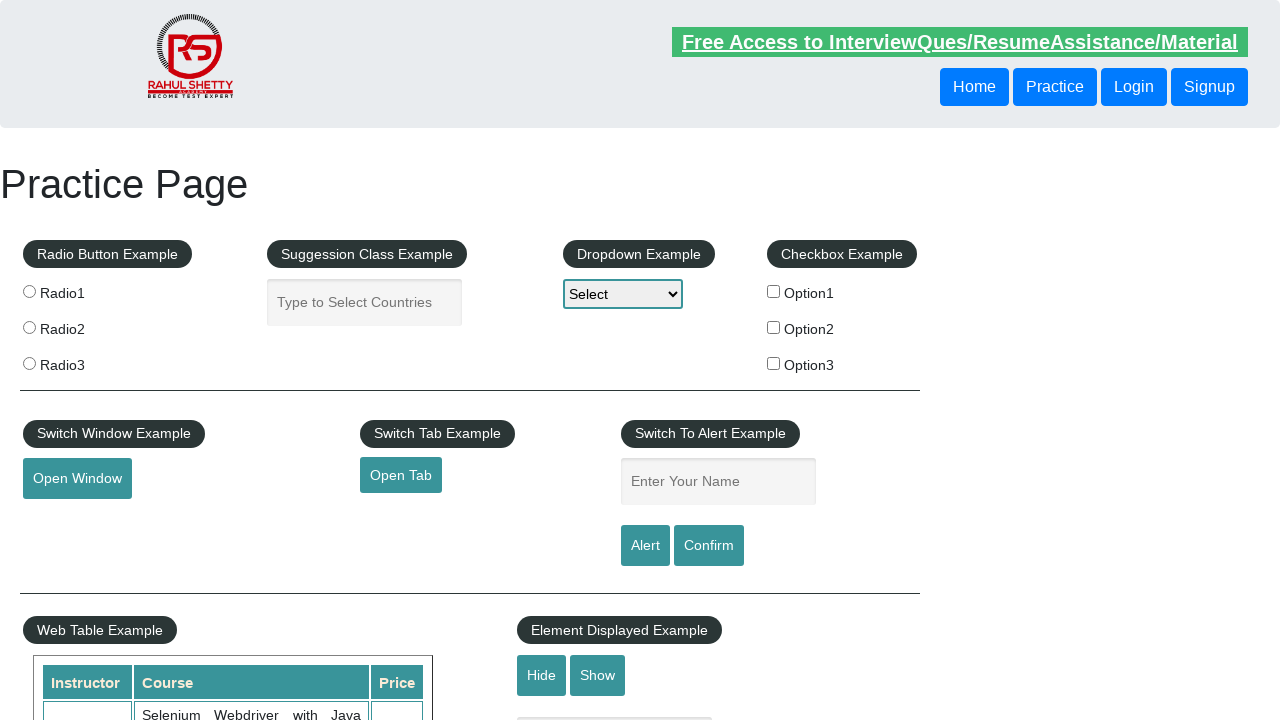

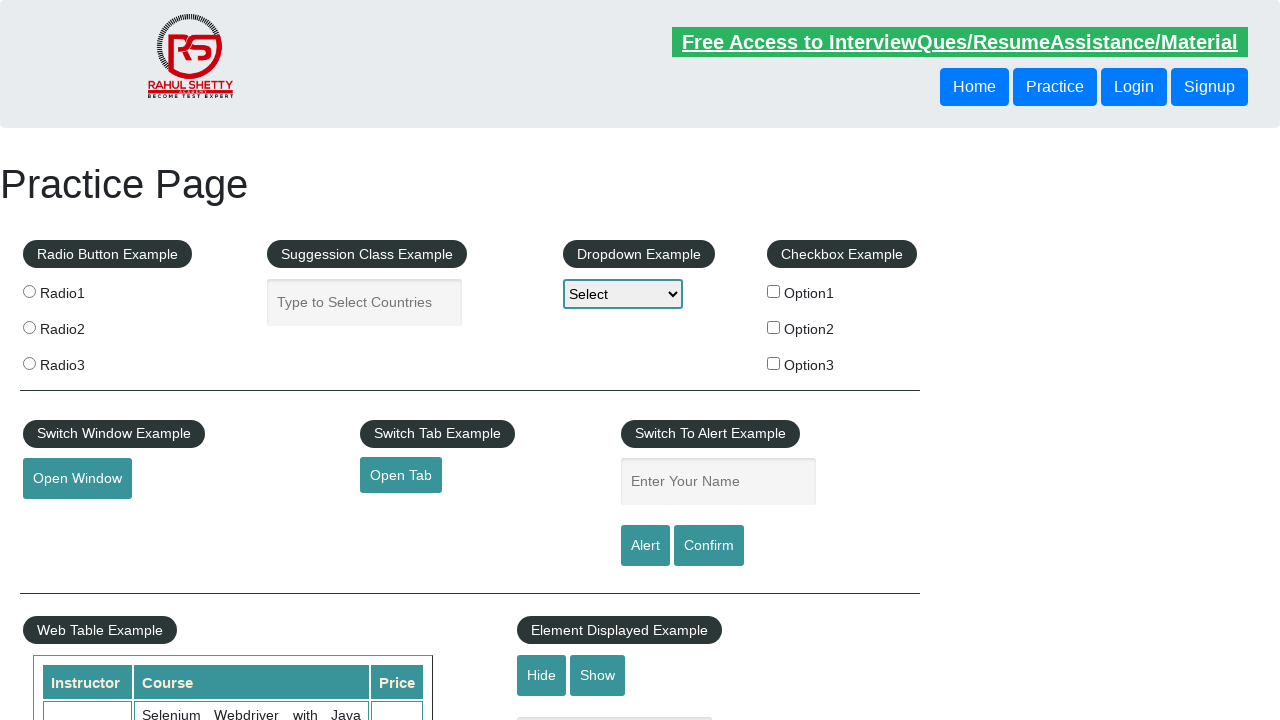